Navigates to a specific lesson step on Stepik learning platform

Starting URL: https://stepik.org/lesson/25969/step/8

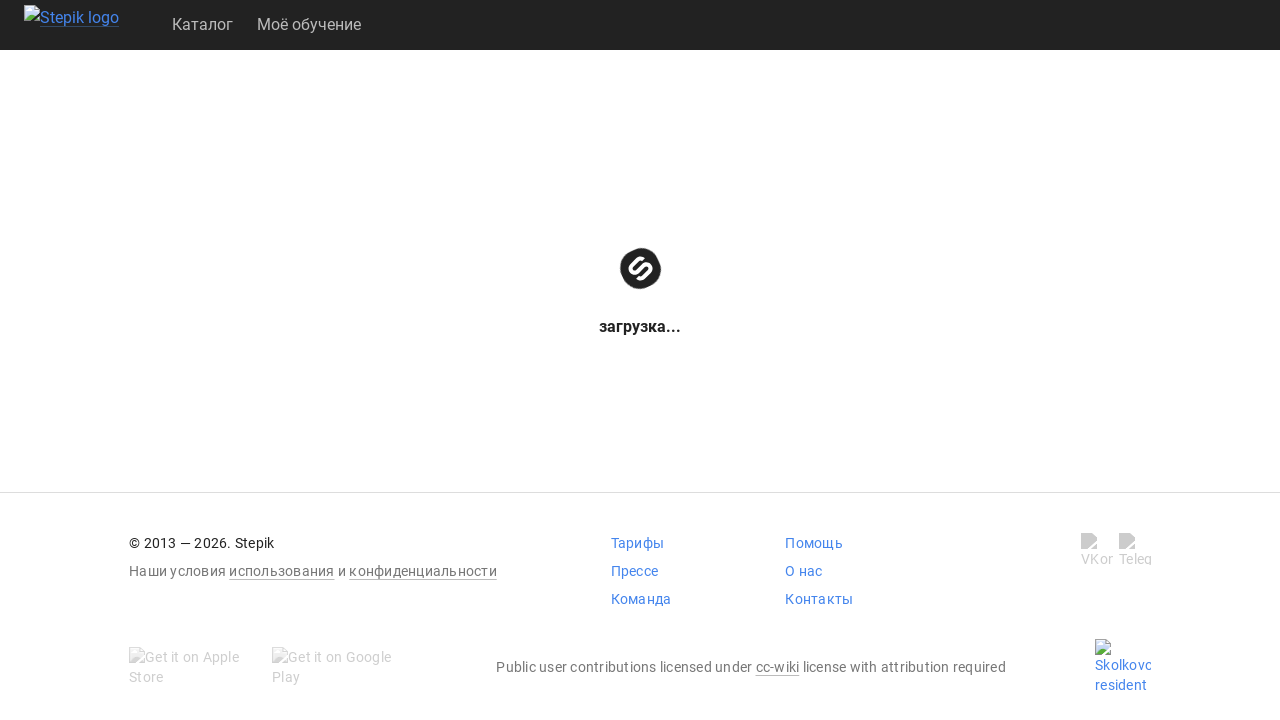

Waited for page to reach networkidle state at Stepik lesson 25969 step 8
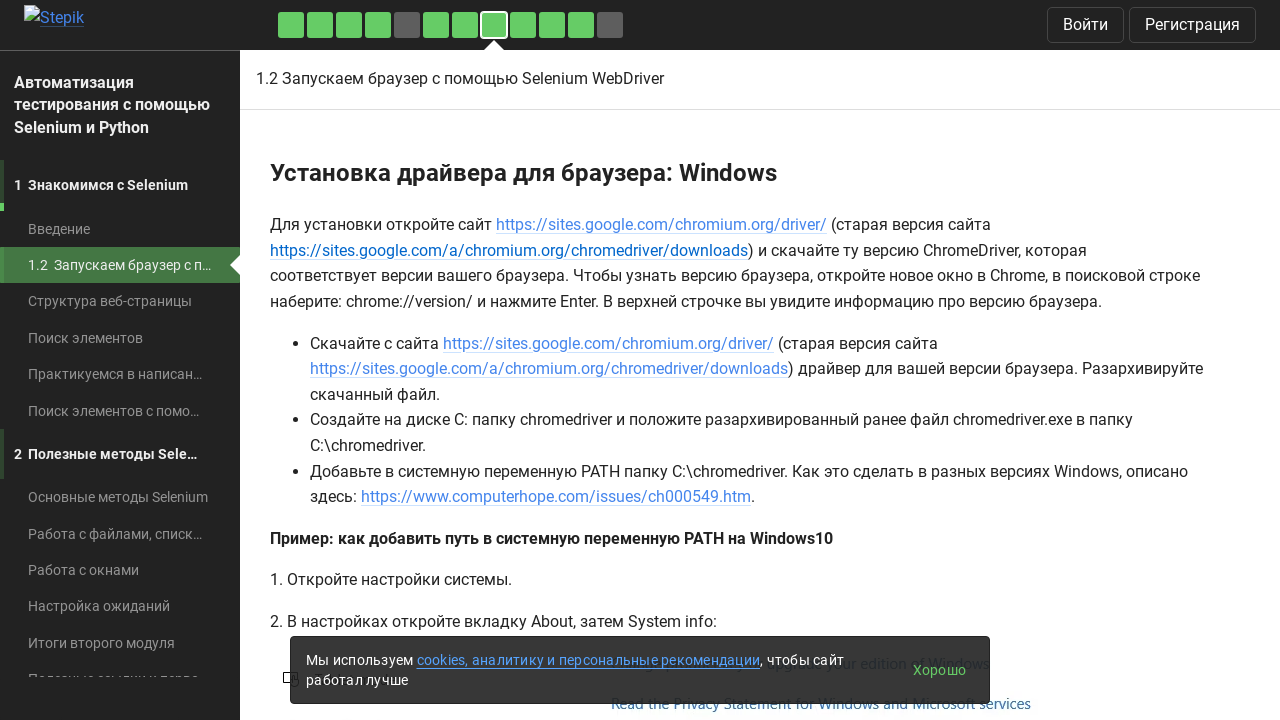

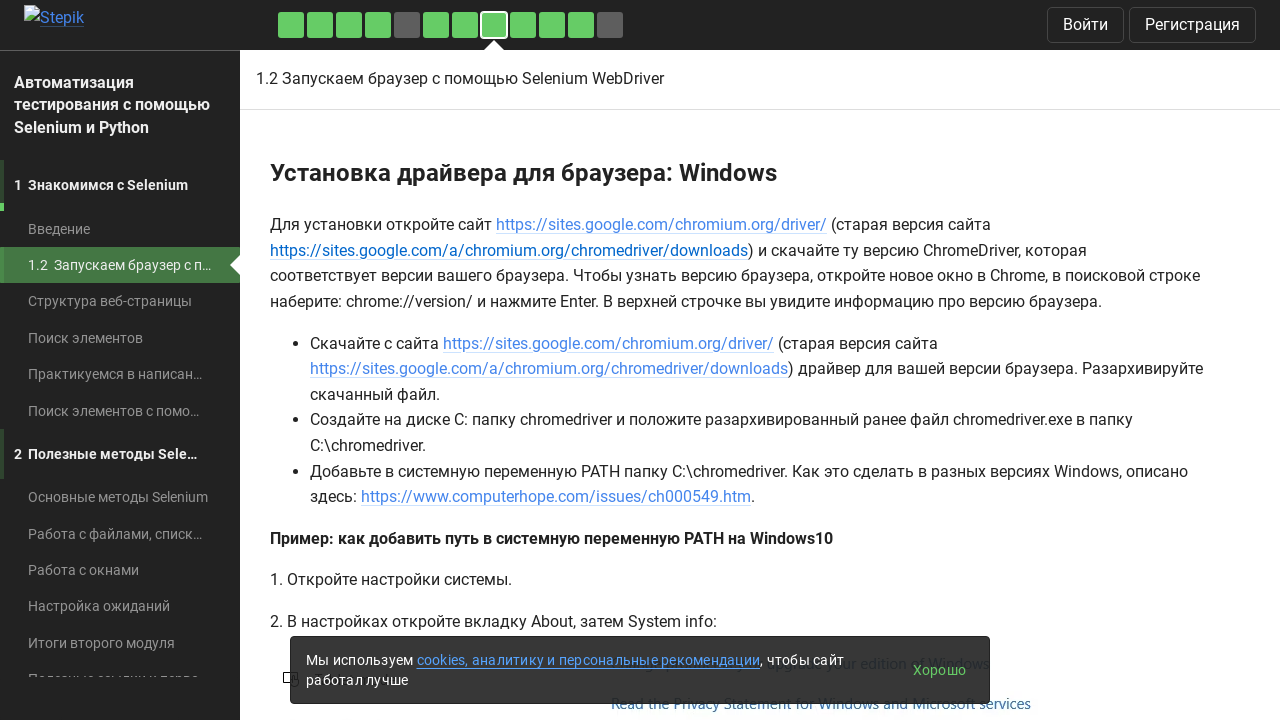